Tests drag and drop functionality on jQuery UI demo page by dragging an element into a drop zone and verifying the visual feedback

Starting URL: https://jqueryui.com/droppable/

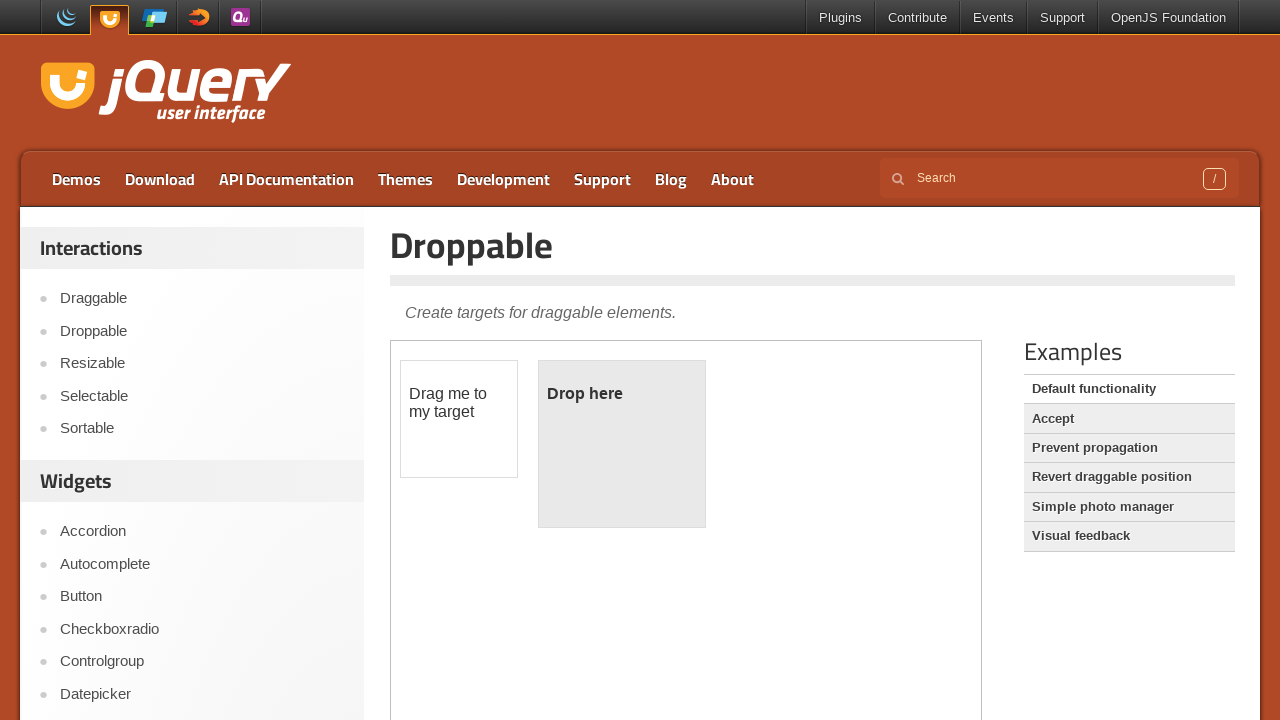

Located the first iframe containing the drag and drop demo
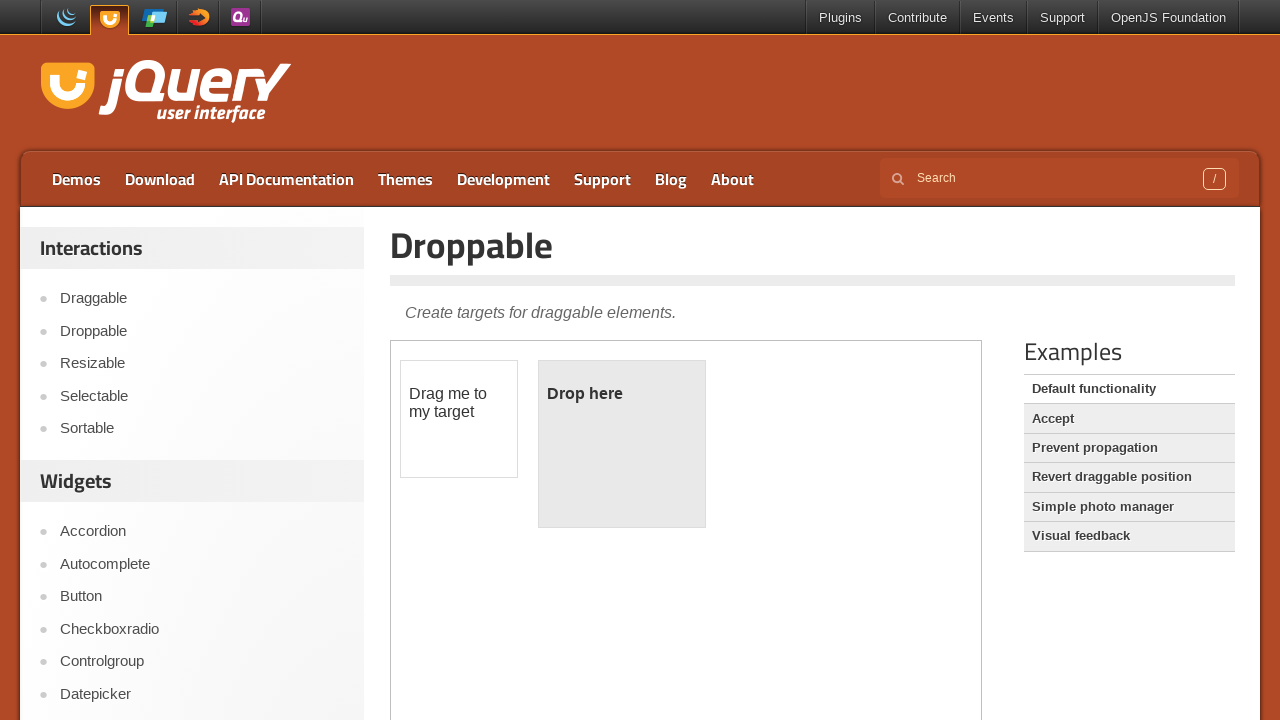

Located the draggable element with id 'draggable'
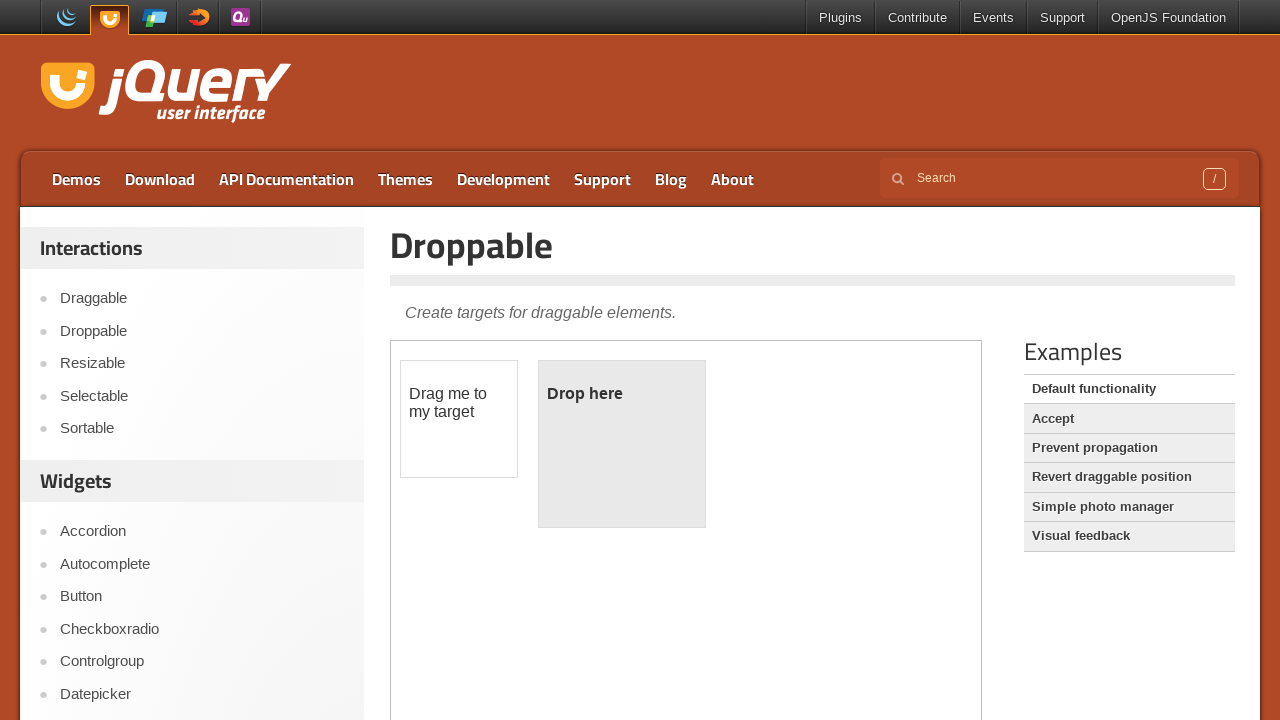

Located the droppable element with id 'droppable'
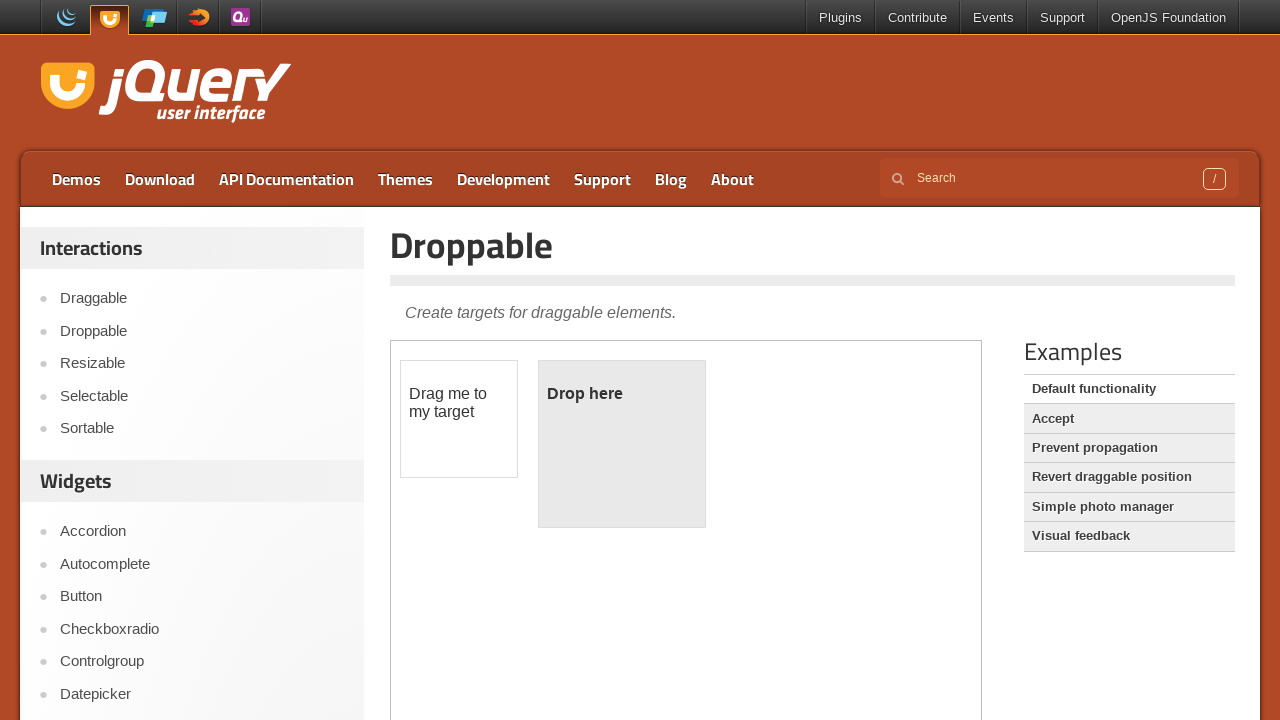

Retrieved initial text of drop zone: 'Drop here'
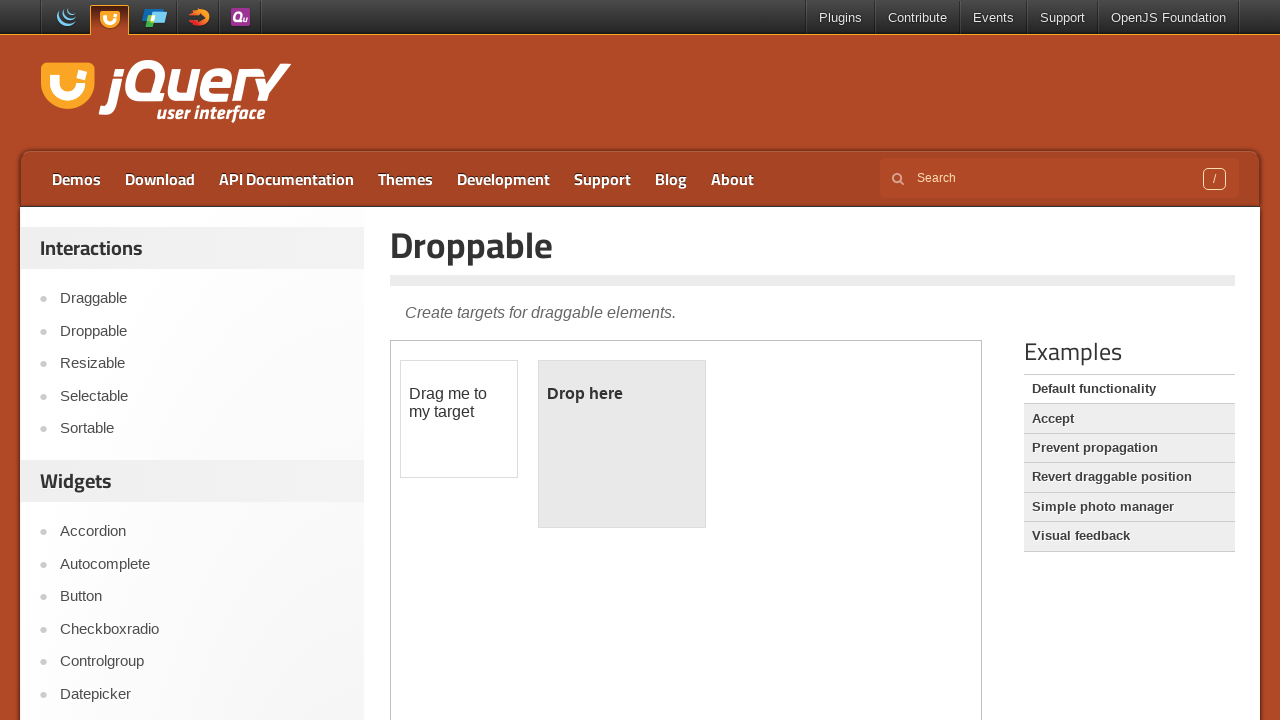

Retrieved initial background color of drop zone: 'rgb(233, 233, 233)'
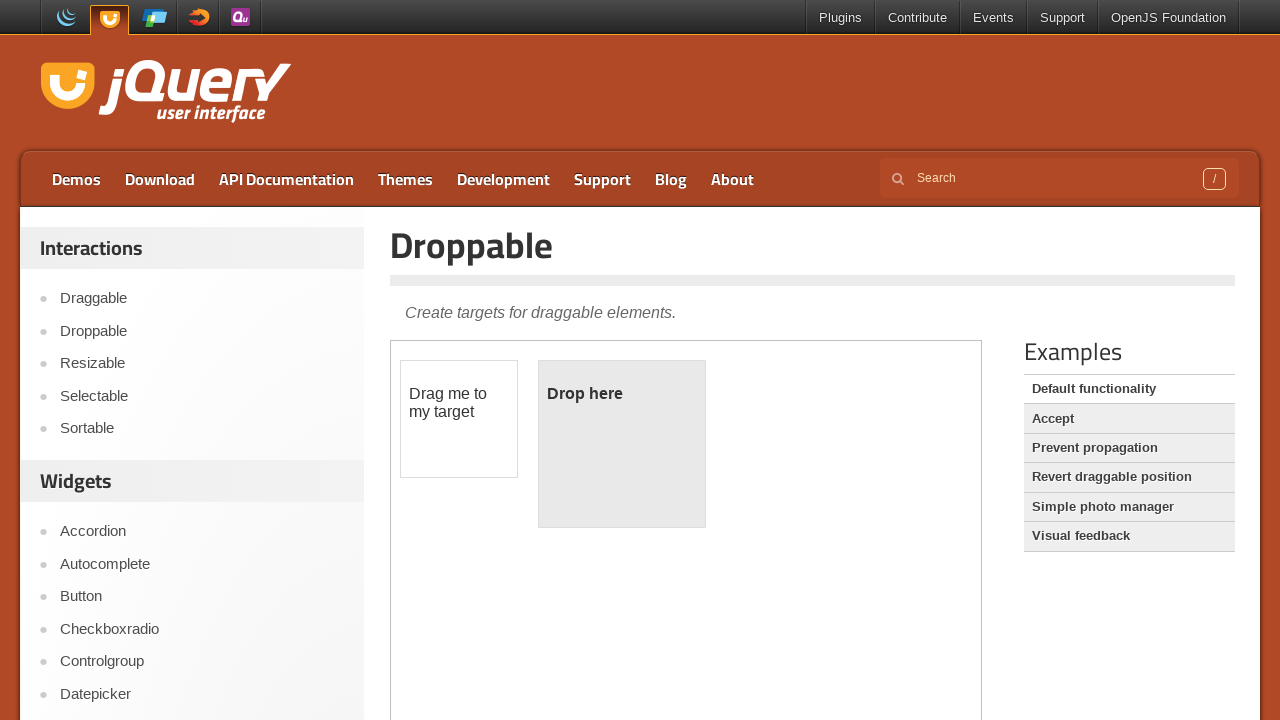

Dragged the draggable element into the droppable zone at (622, 444)
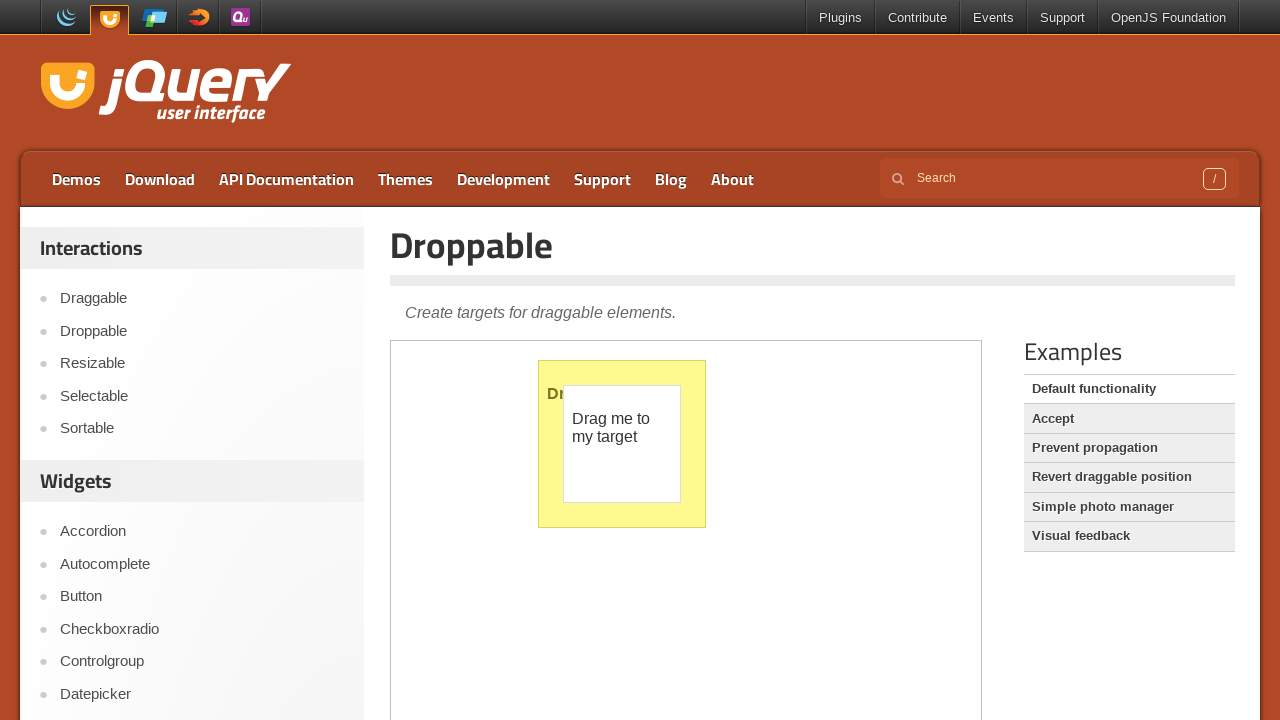

Retrieved updated text of drop zone: 'Dropped!'
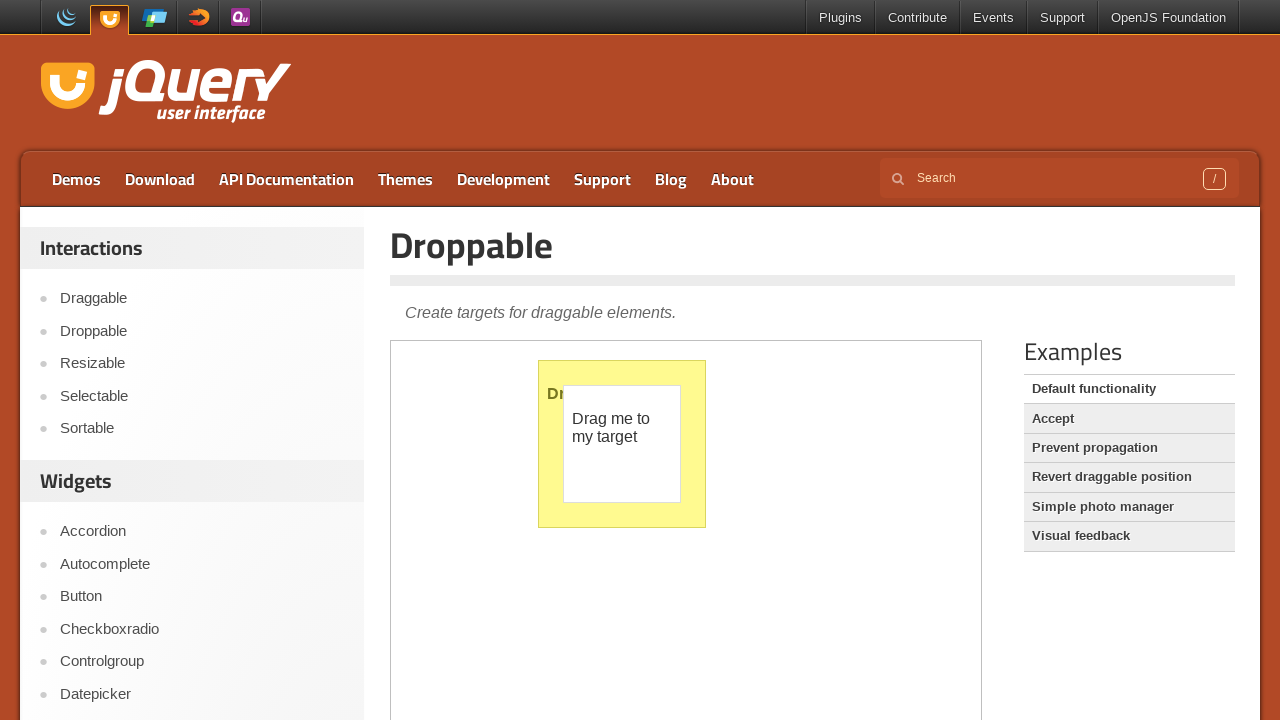

Retrieved updated background color of drop zone: 'rgb(255, 250, 144)'
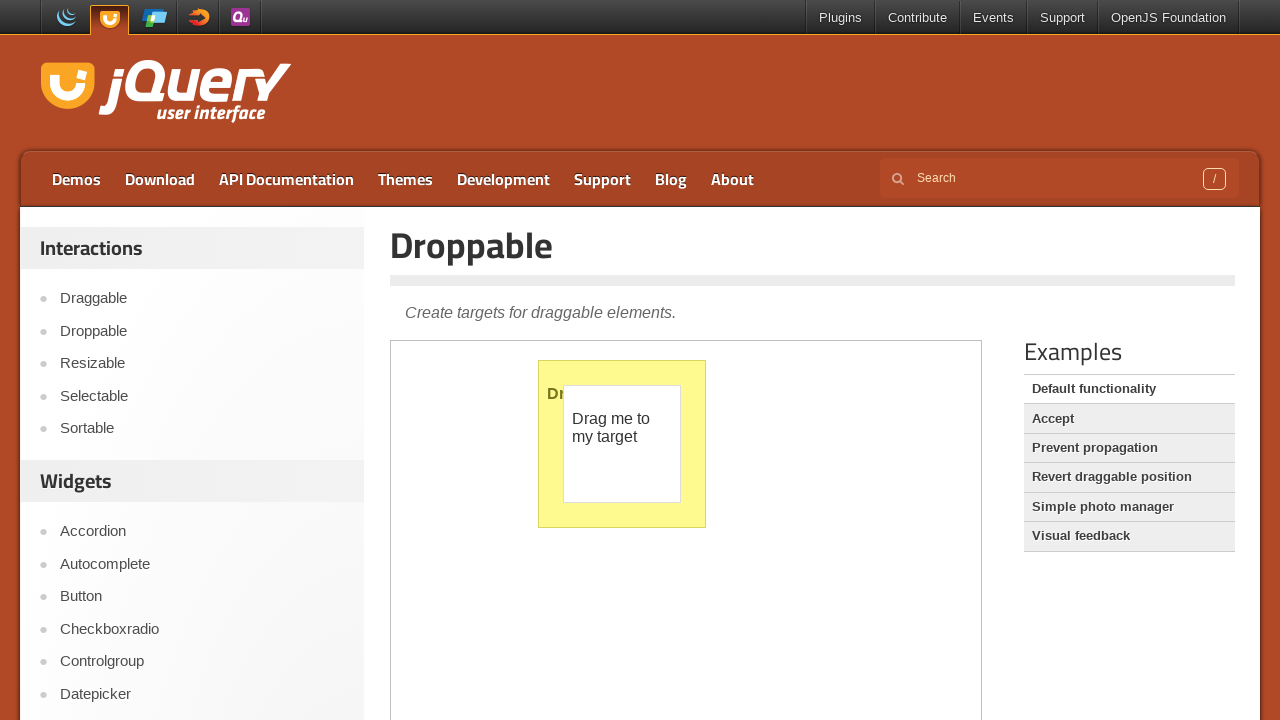

Verified that drop zone text changed to 'Dropped!' - assertion passed
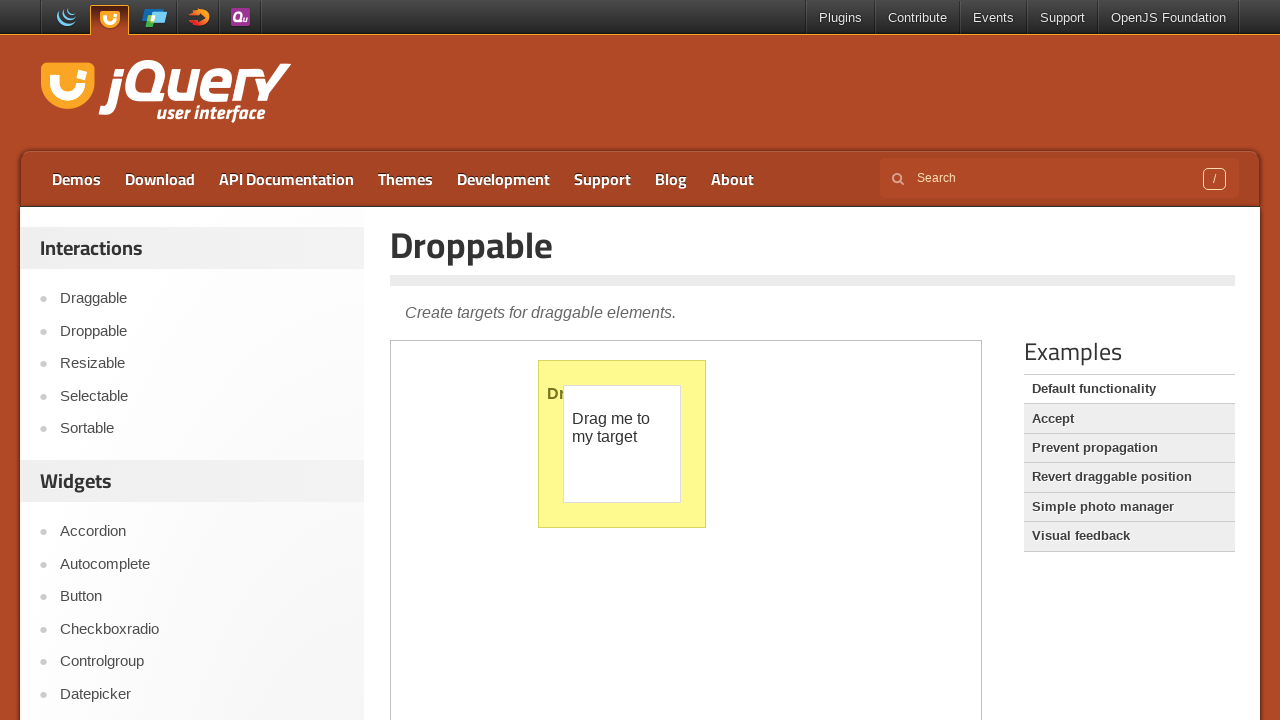

Verified that drop zone background color changed to yellow - assertion passed
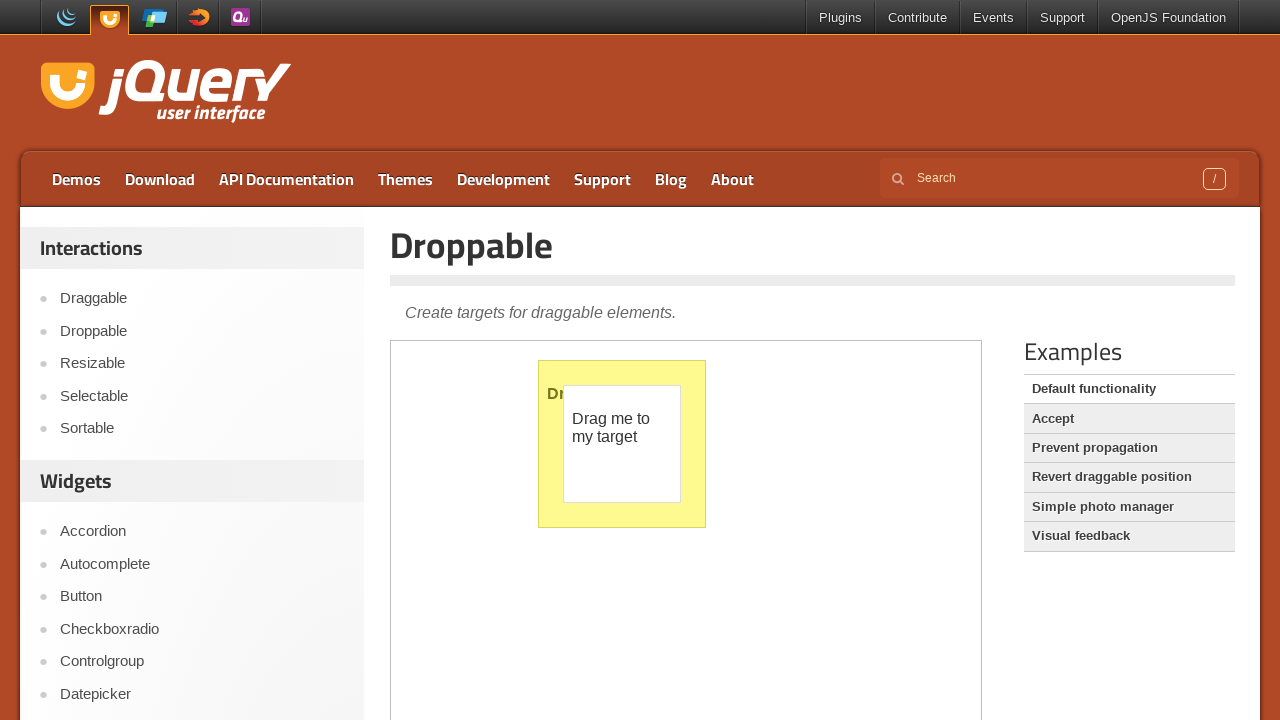

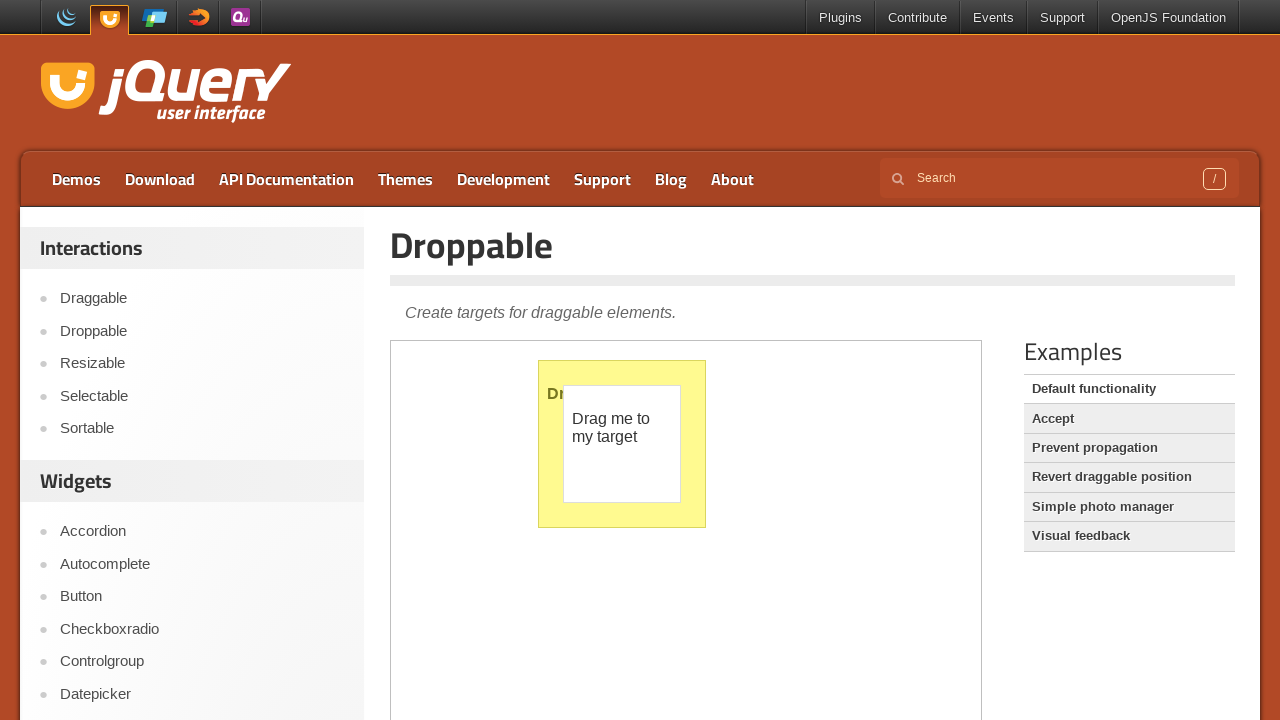